Tests click functionality with selector placeholder replacement

Starting URL: https://the-internet.herokuapp.com/add_remove_elements/

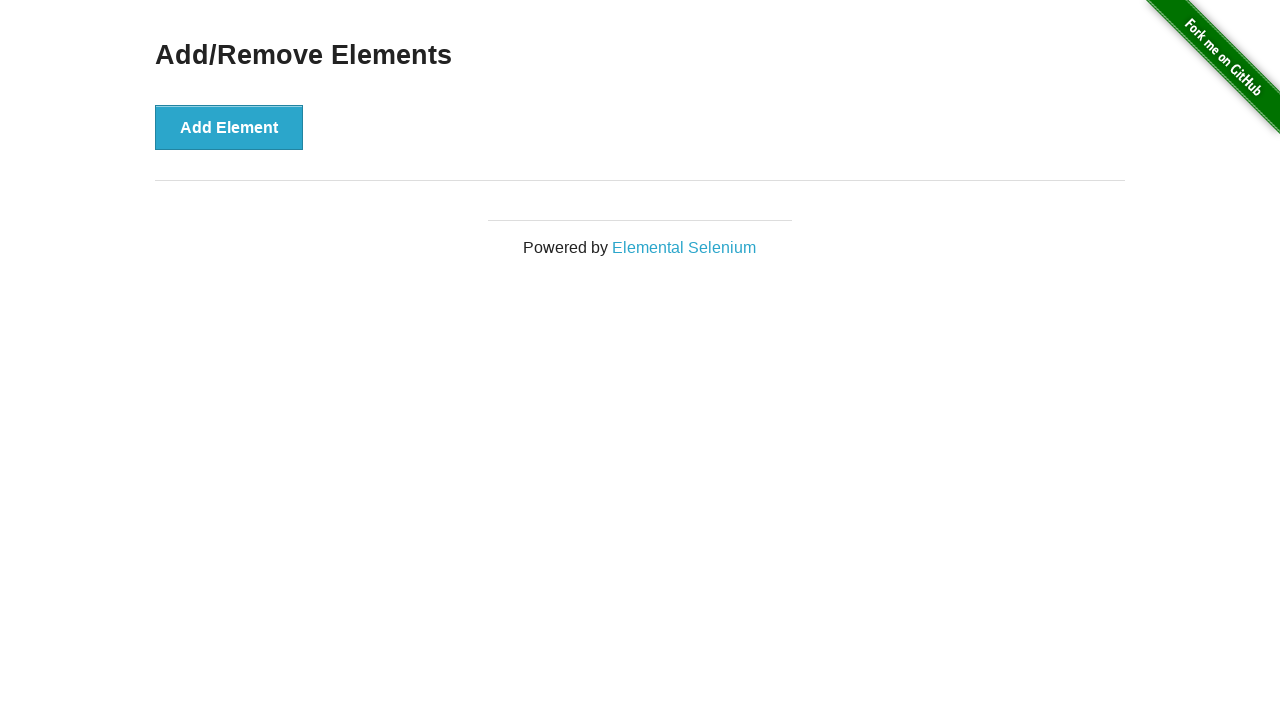

Waited for page to load with networkidle state
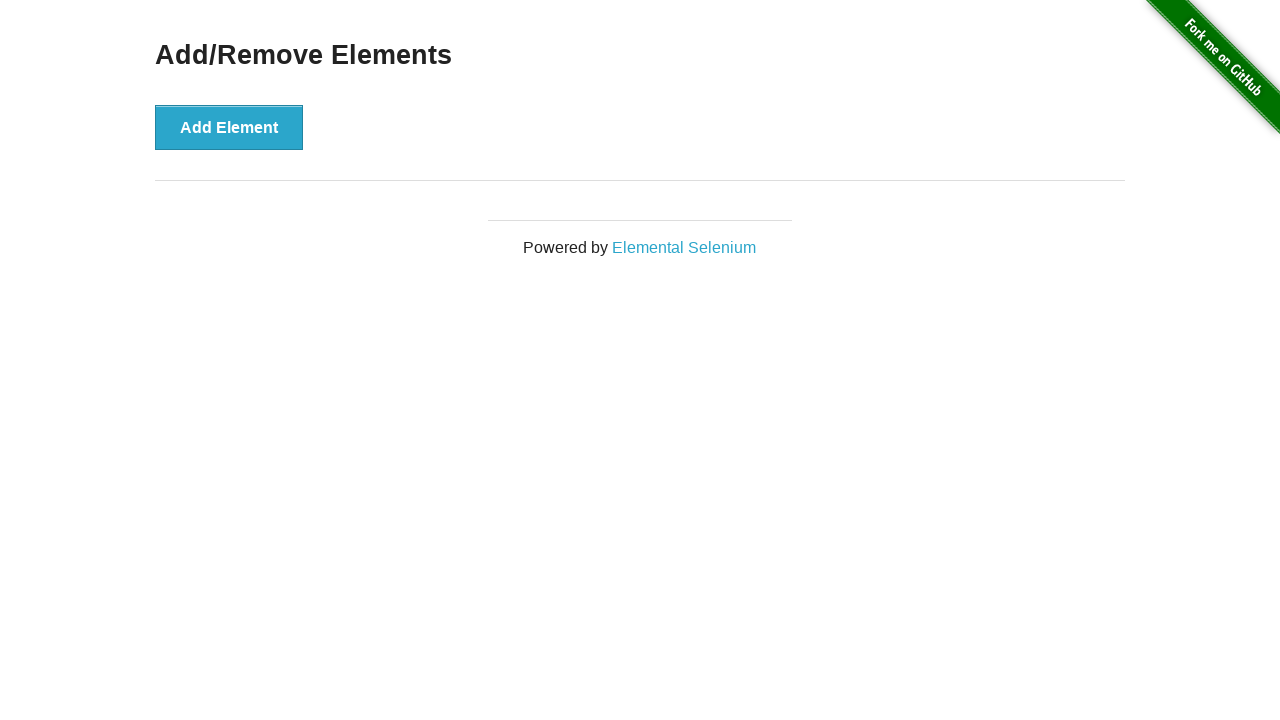

Verified no manually added button exists initially
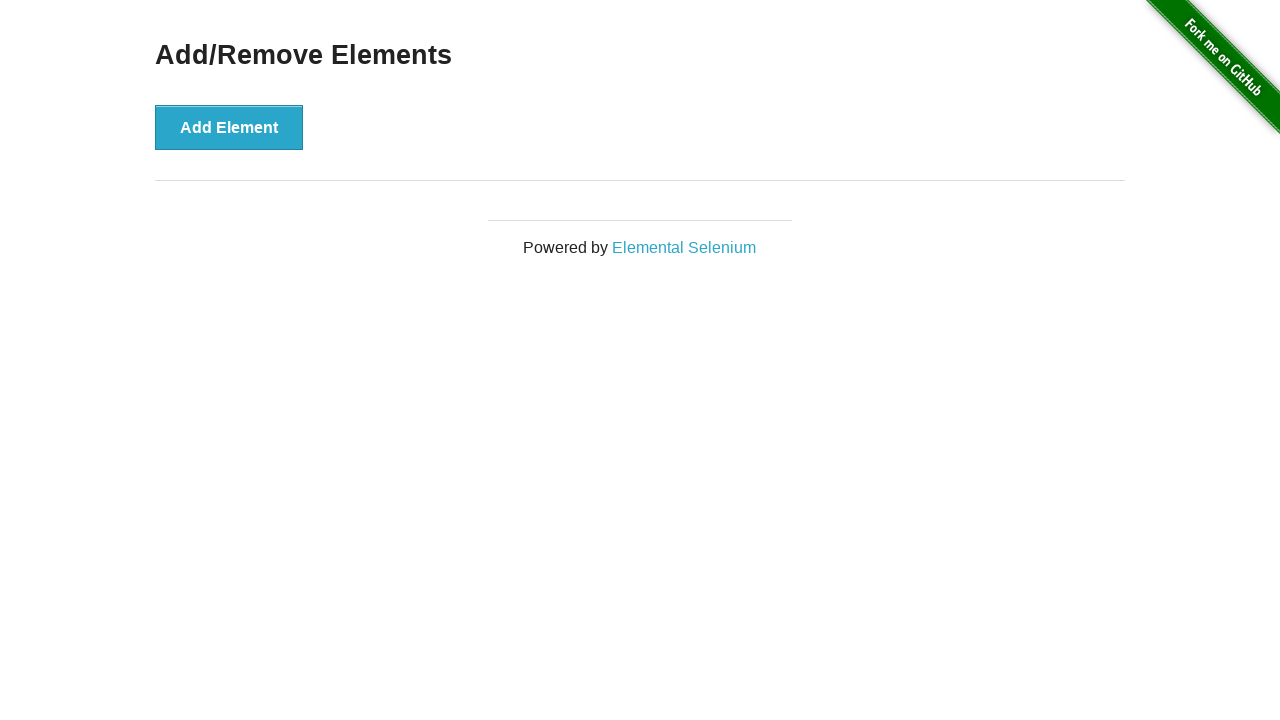

Clicked the 'Add Element' button at (229, 127) on button:has-text('Add Element')
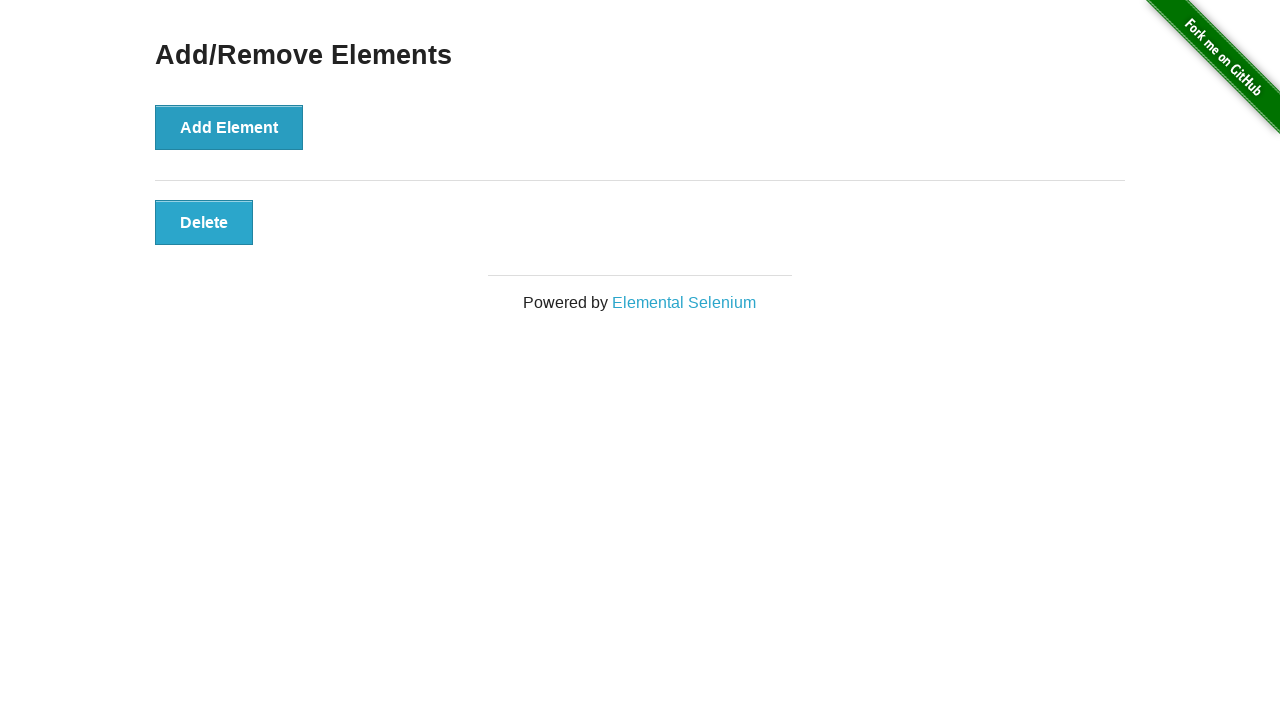

Verified that one manually added button now exists
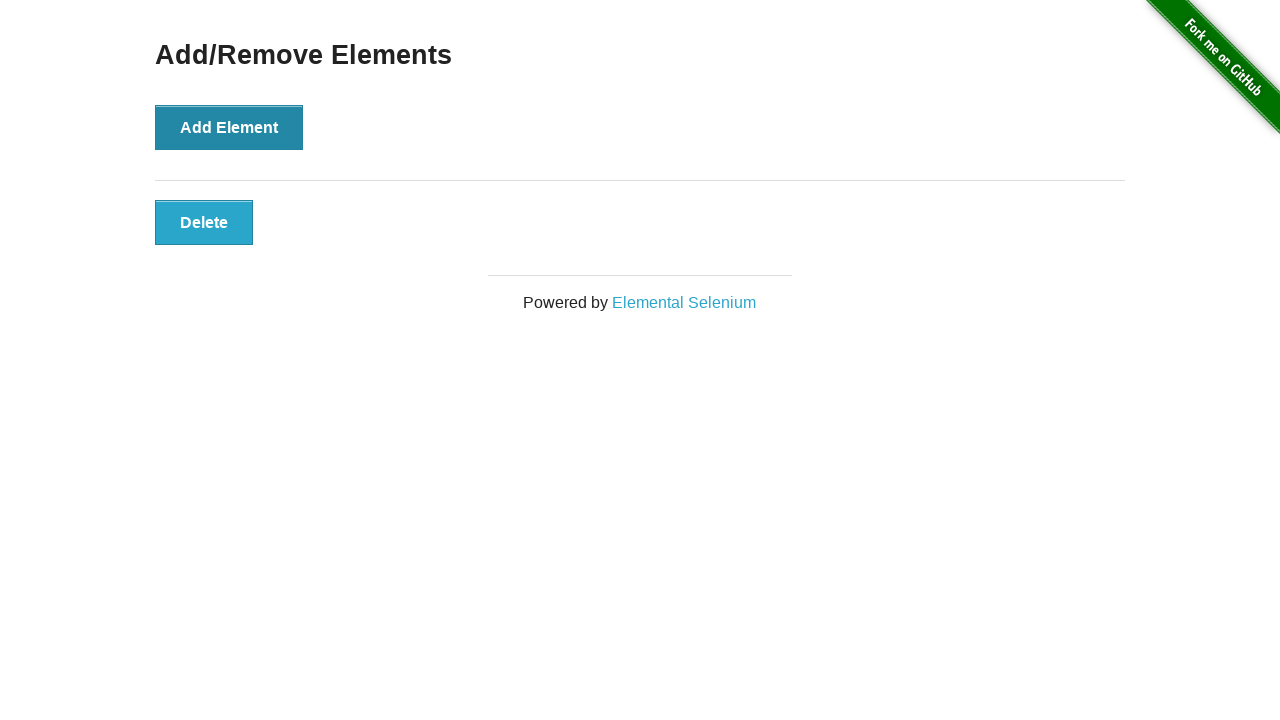

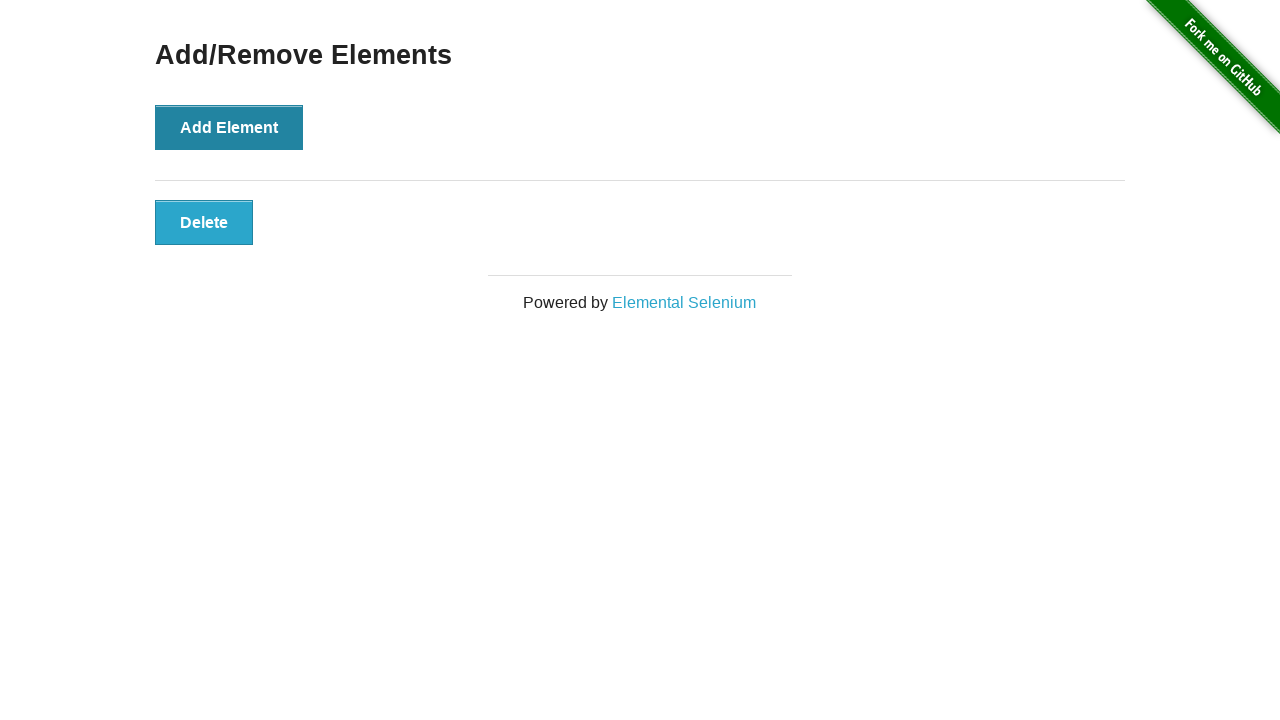